Tests the scientific calculator functionality by clicking calculator buttons to perform a calculation (5 + 5 = 10) and verifying the result

Starting URL: https://www.calculator.net

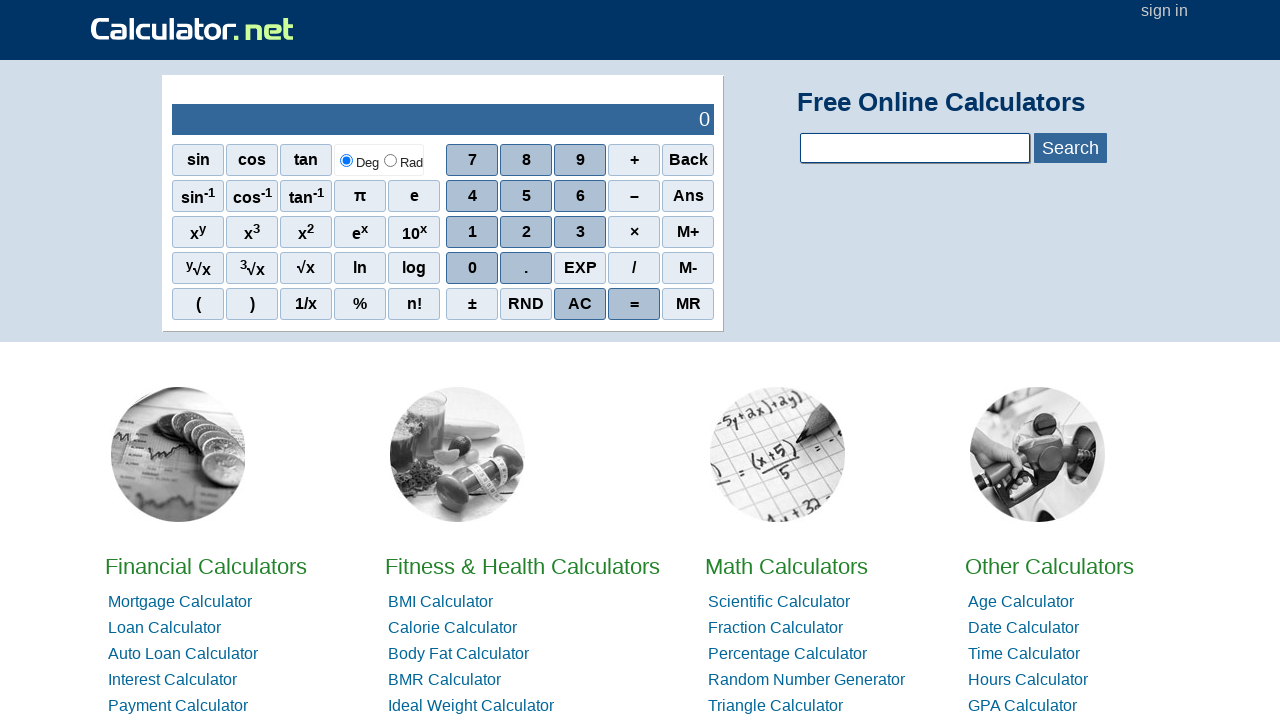

Clicked the number 5 button at (526, 196) on xpath=//*[@id='sciout']/tbody/tr[2]/td[2]/div/div[2]/span[2]
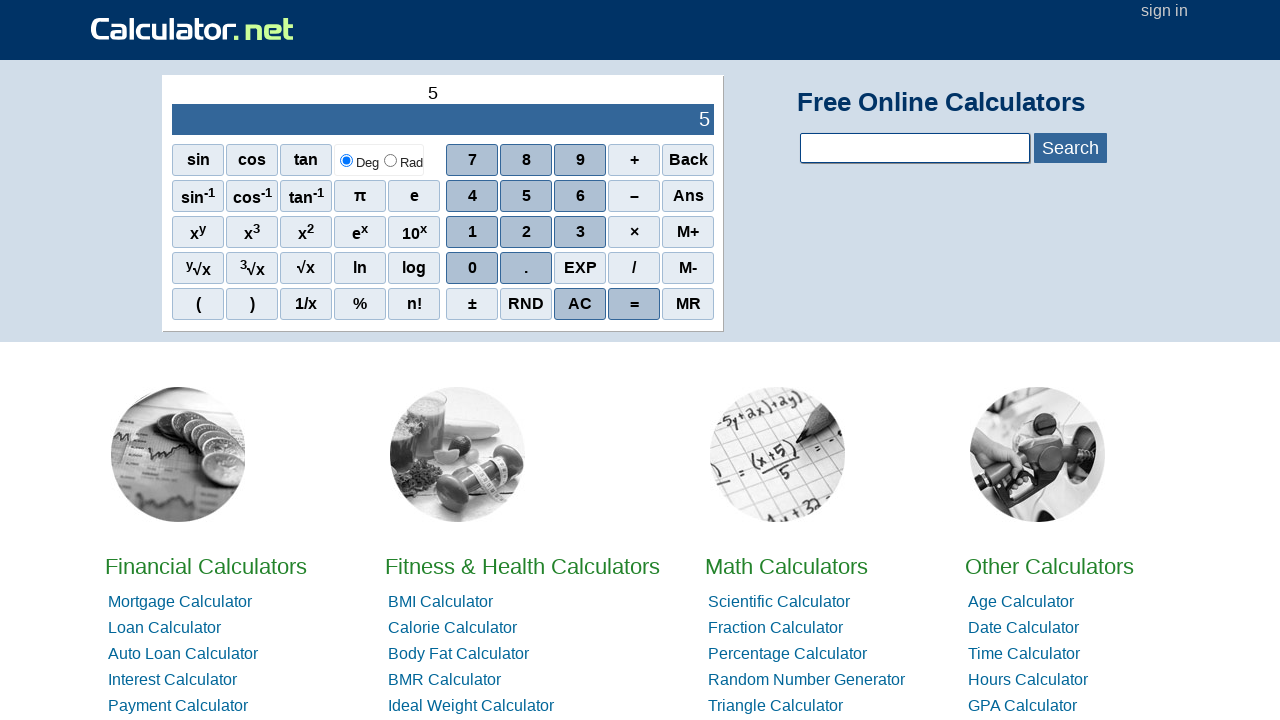

Clicked the plus operator button at (634, 160) on xpath=//*[@id='sciout']/tbody/tr[2]/td[2]/div/div[1]/span[4]
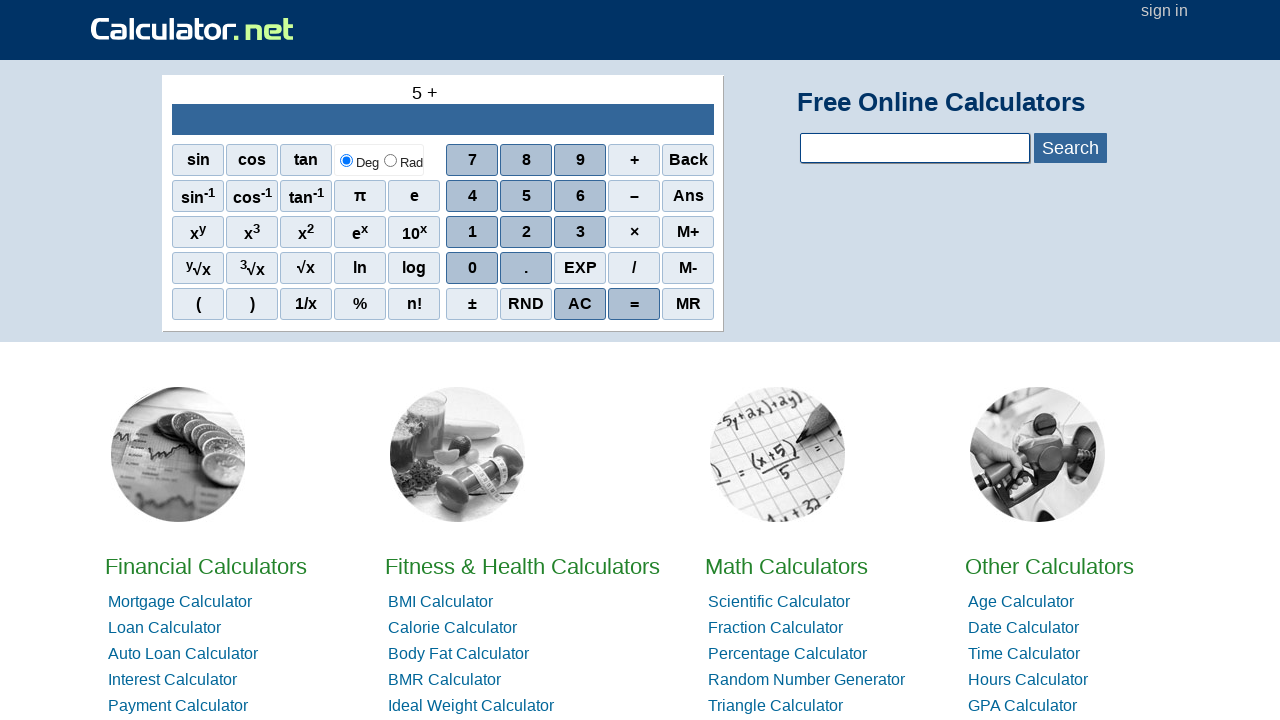

Clicked the number 5 button again at (526, 196) on xpath=//*[@id='sciout']/tbody/tr[2]/td[2]/div/div[2]/span[2]
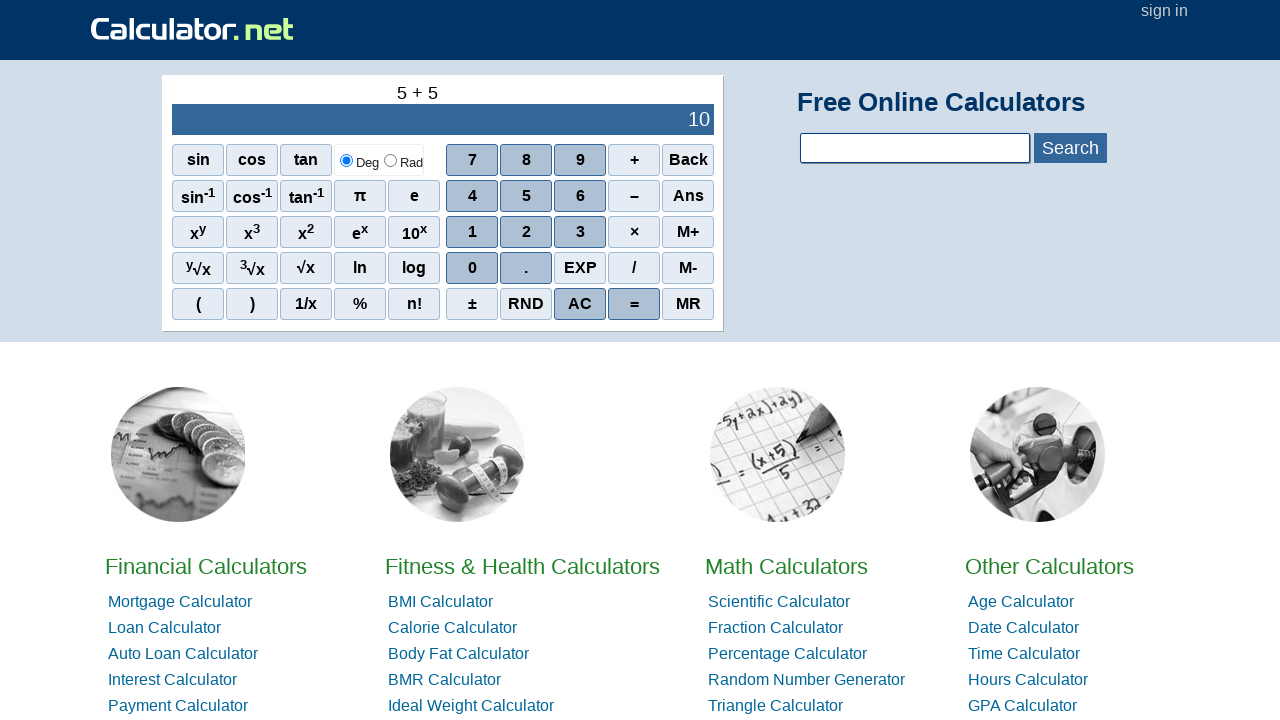

Calculator output result displayed
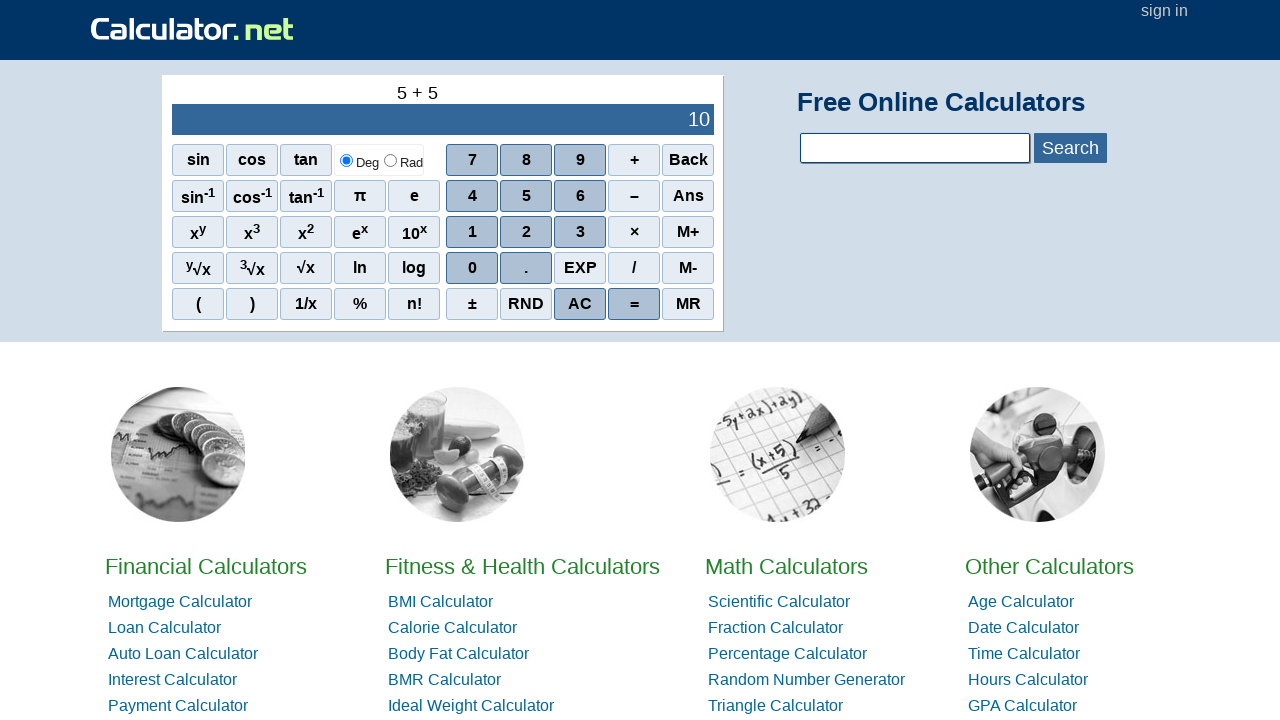

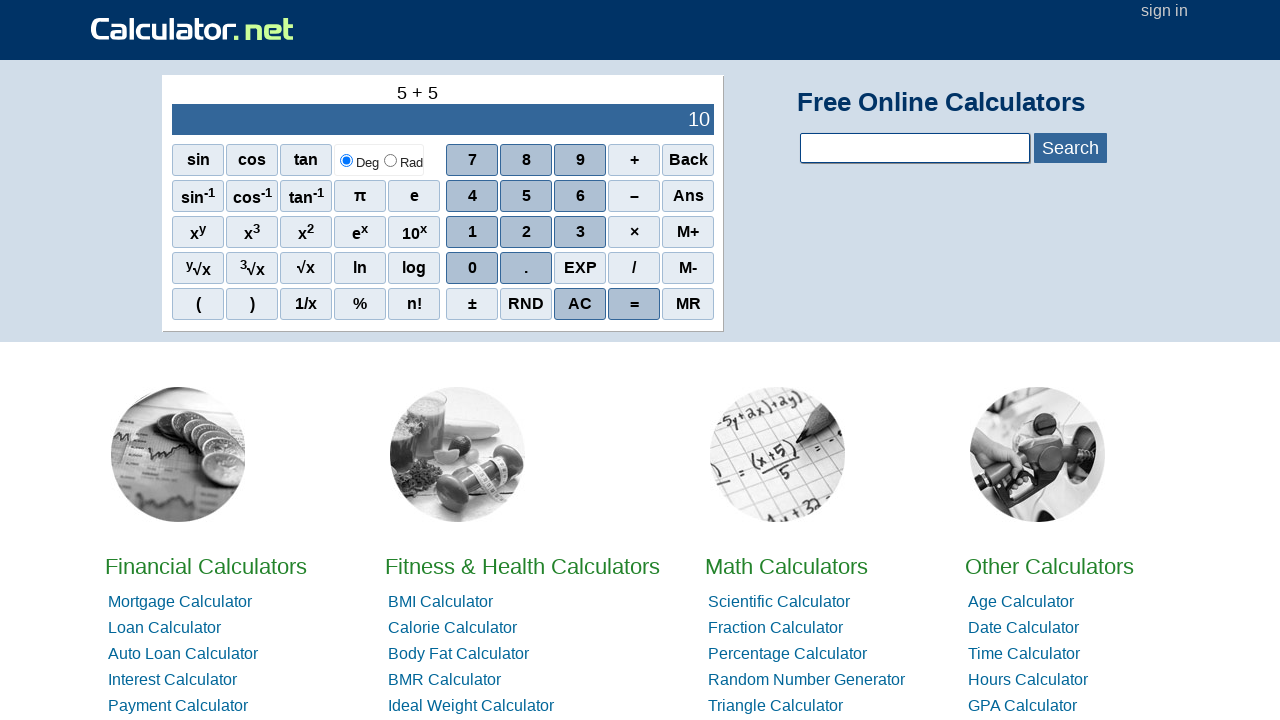